Tests locating elements by relative XPath by clicking the "Forgot Password" link

Starting URL: https://the-internet.herokuapp.com/

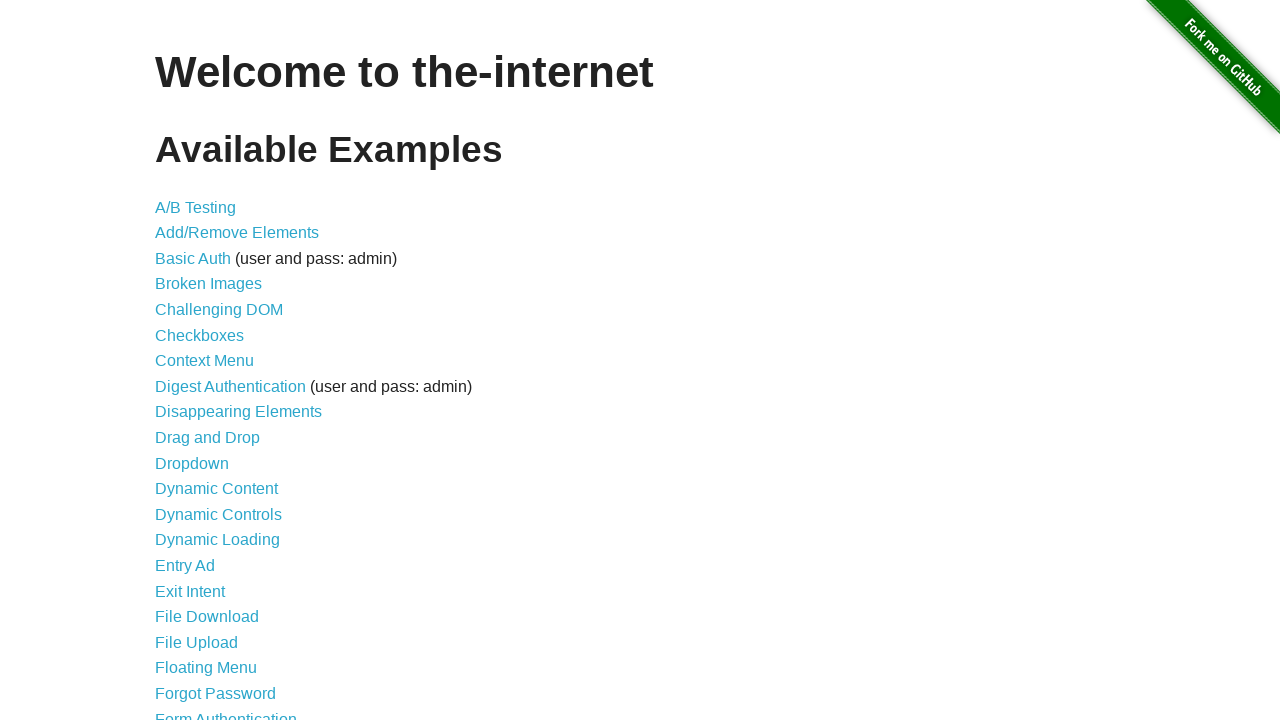

Navigated to the-internet.herokuapp.com homepage
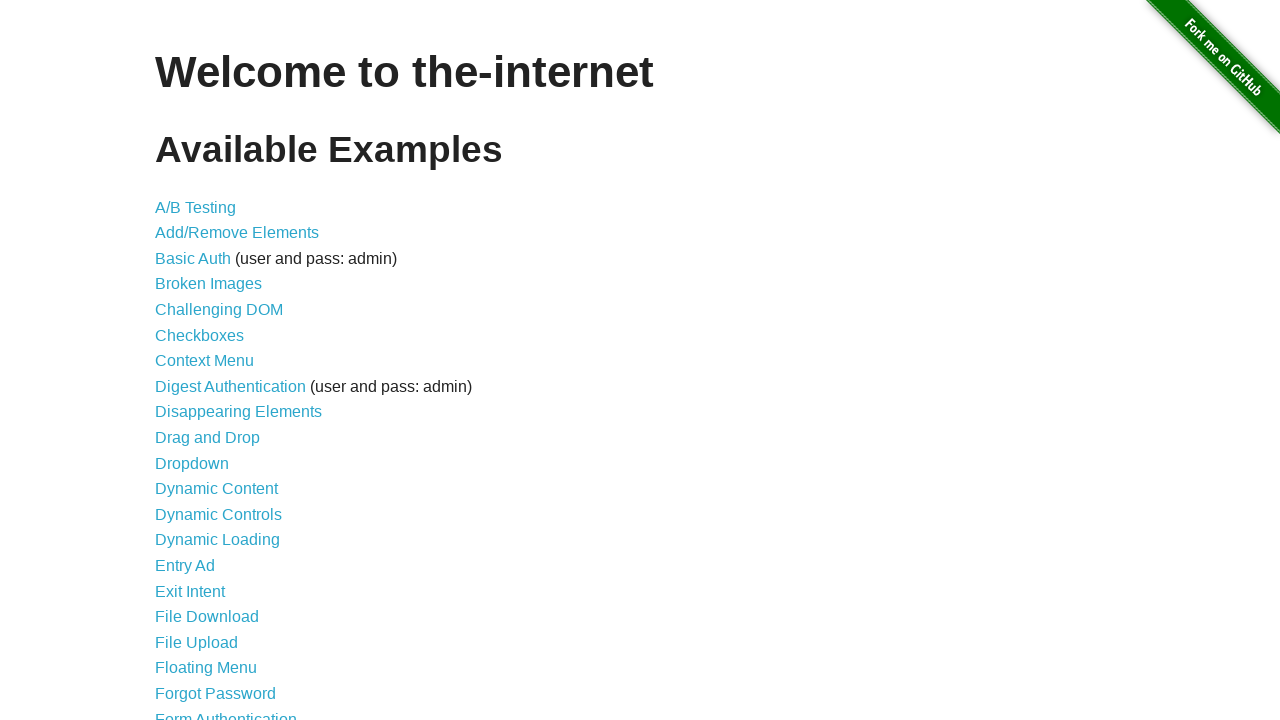

Clicked the Forgot Password link at (216, 693) on a[href='/forgot_password']
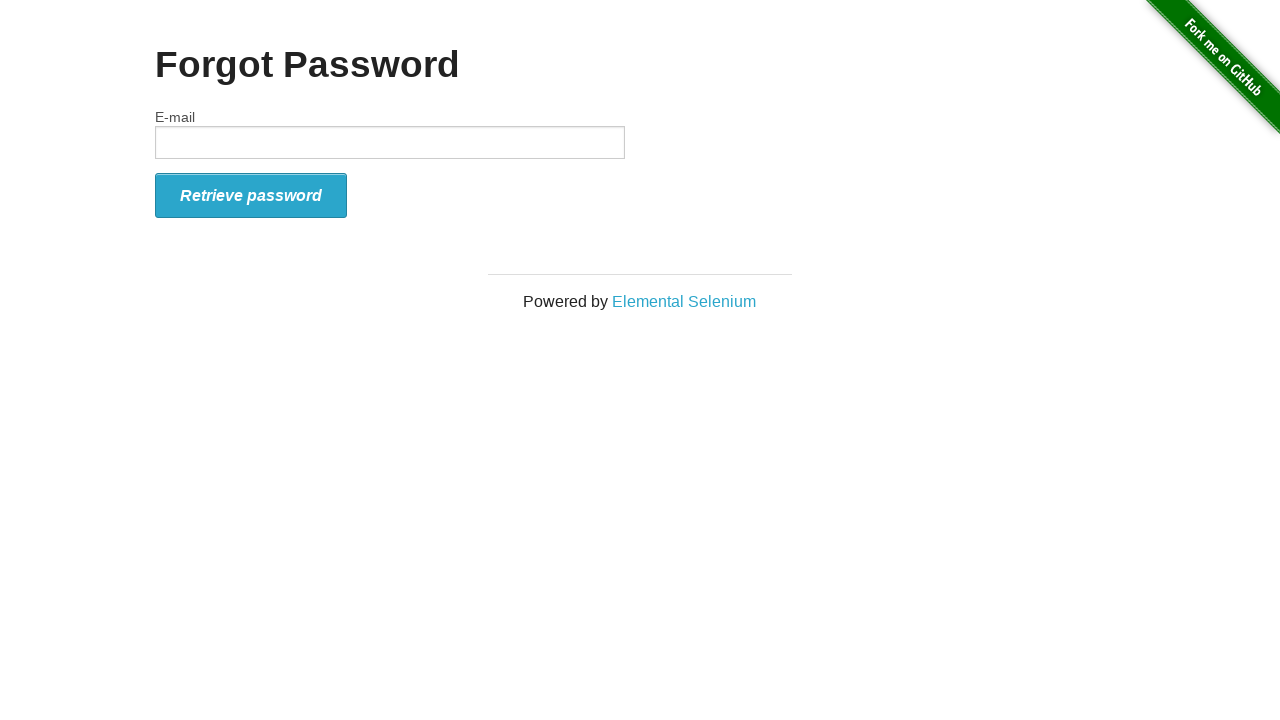

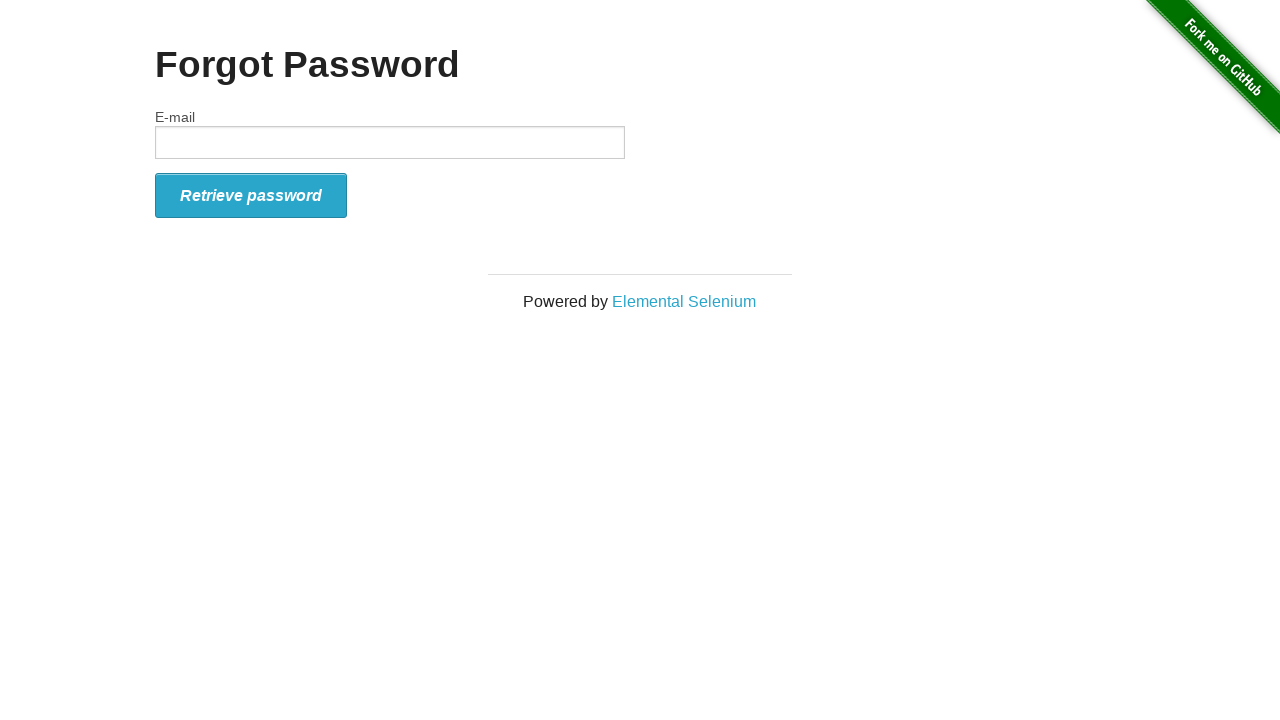